Tests a web form by filling a text box with a value and clicking the submit button, then verifying the success message is displayed

Starting URL: https://www.selenium.dev/selenium/web/web-form.html

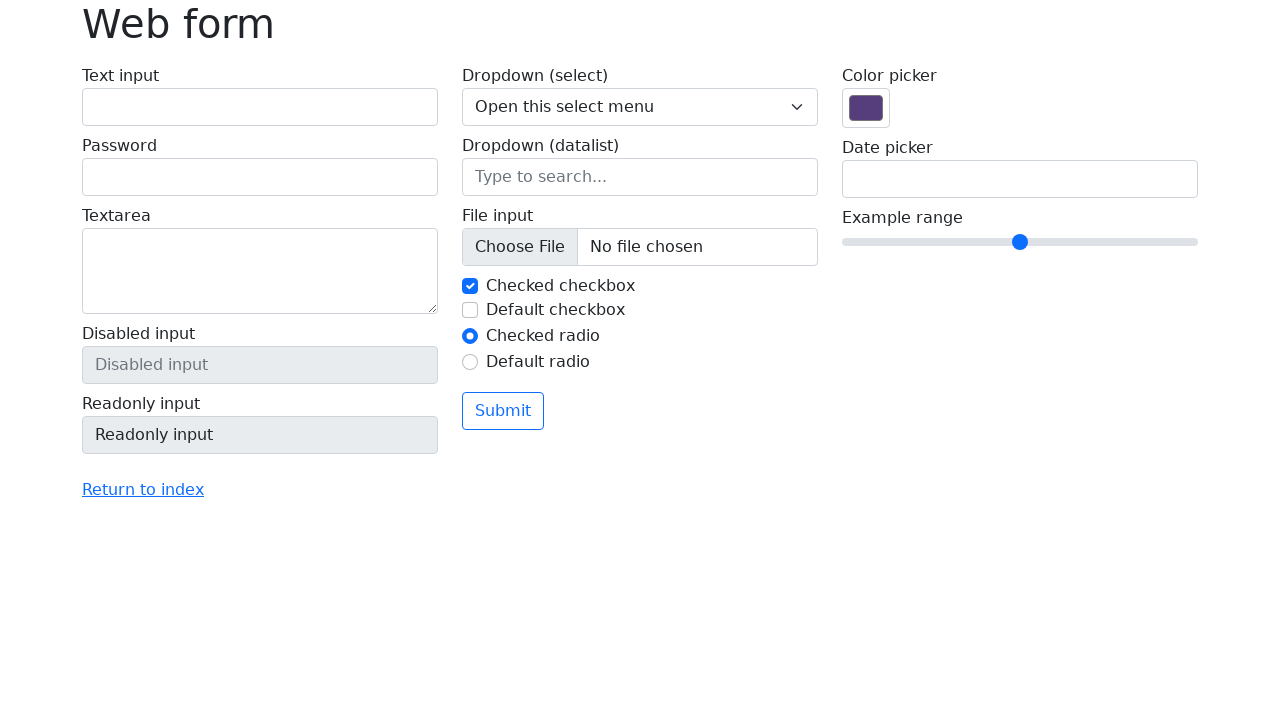

Filled text box with 'Selenium' on input[name='my-text']
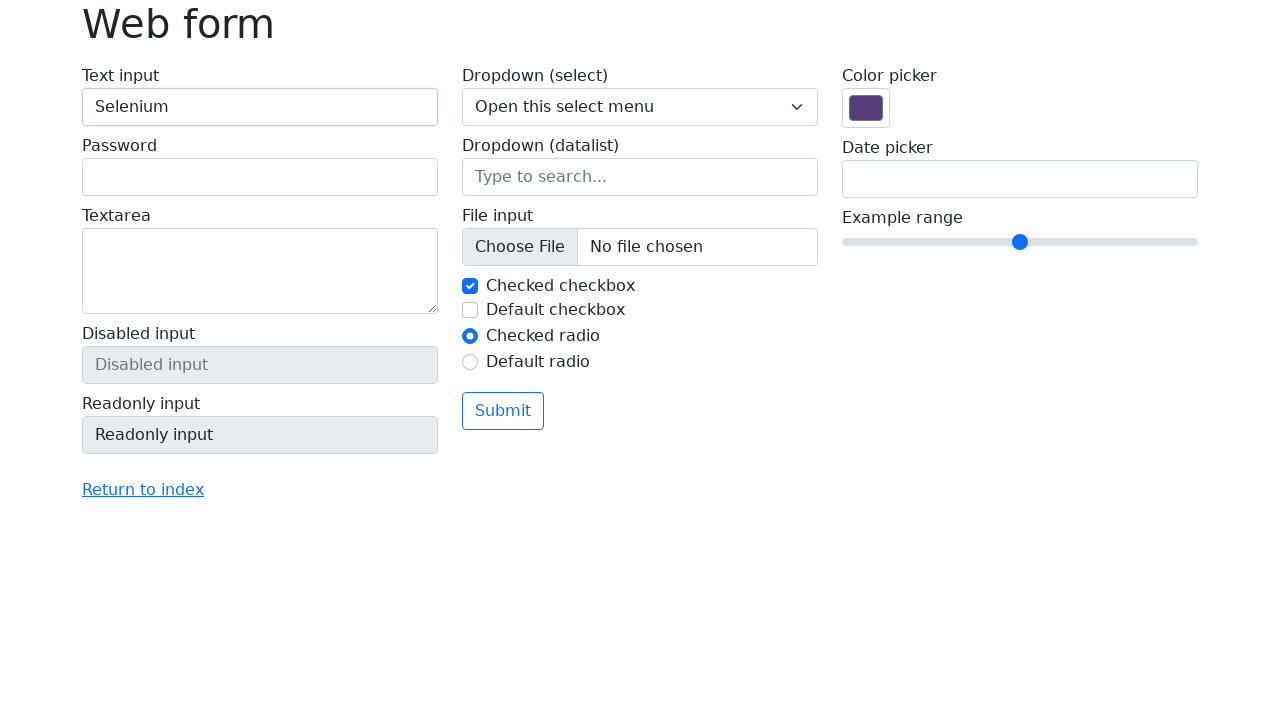

Clicked the submit button at (503, 411) on button
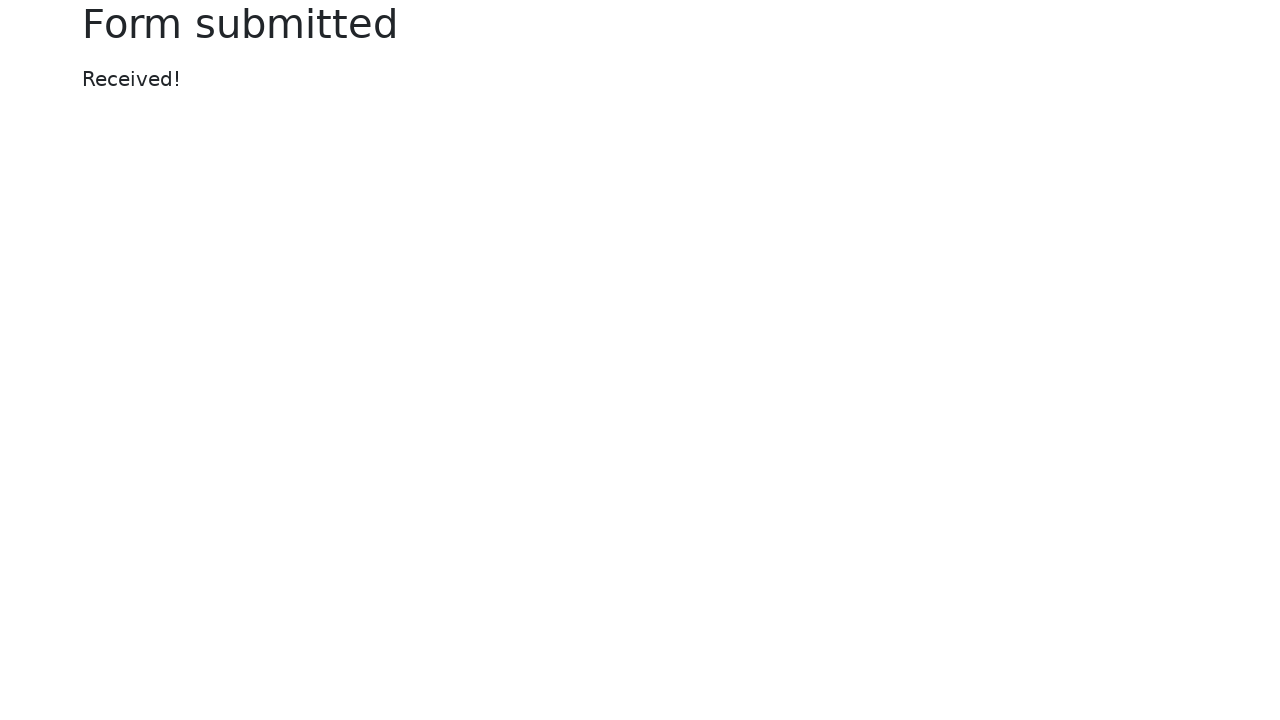

Success message appeared
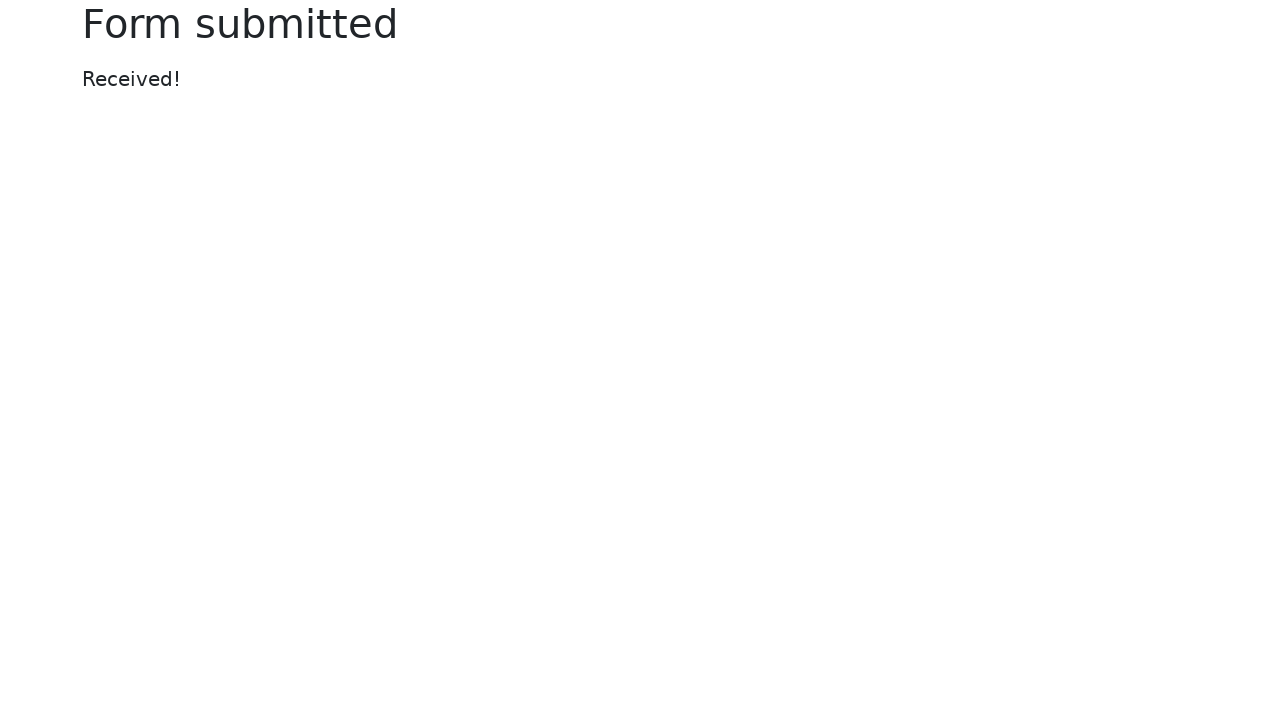

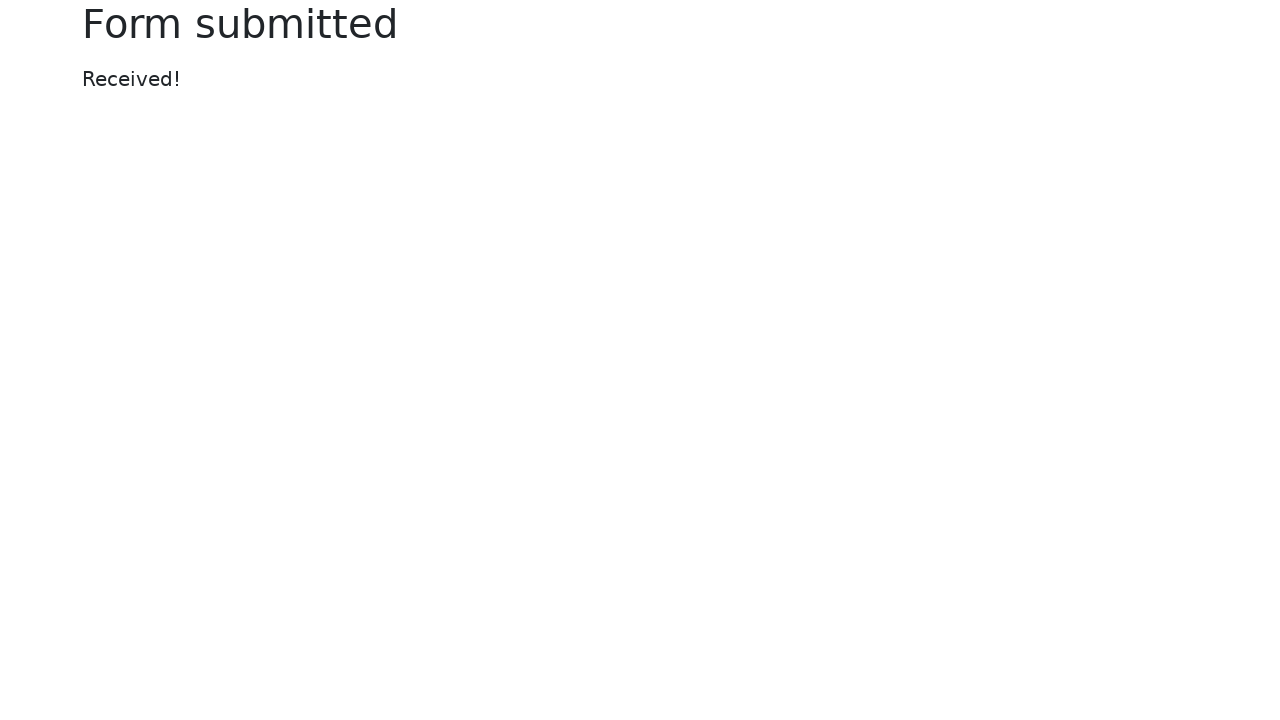